Tests drag and drop functionality by dragging an image element and dropping it into a target box

Starting URL: https://formy-project.herokuapp.com/dragdrop

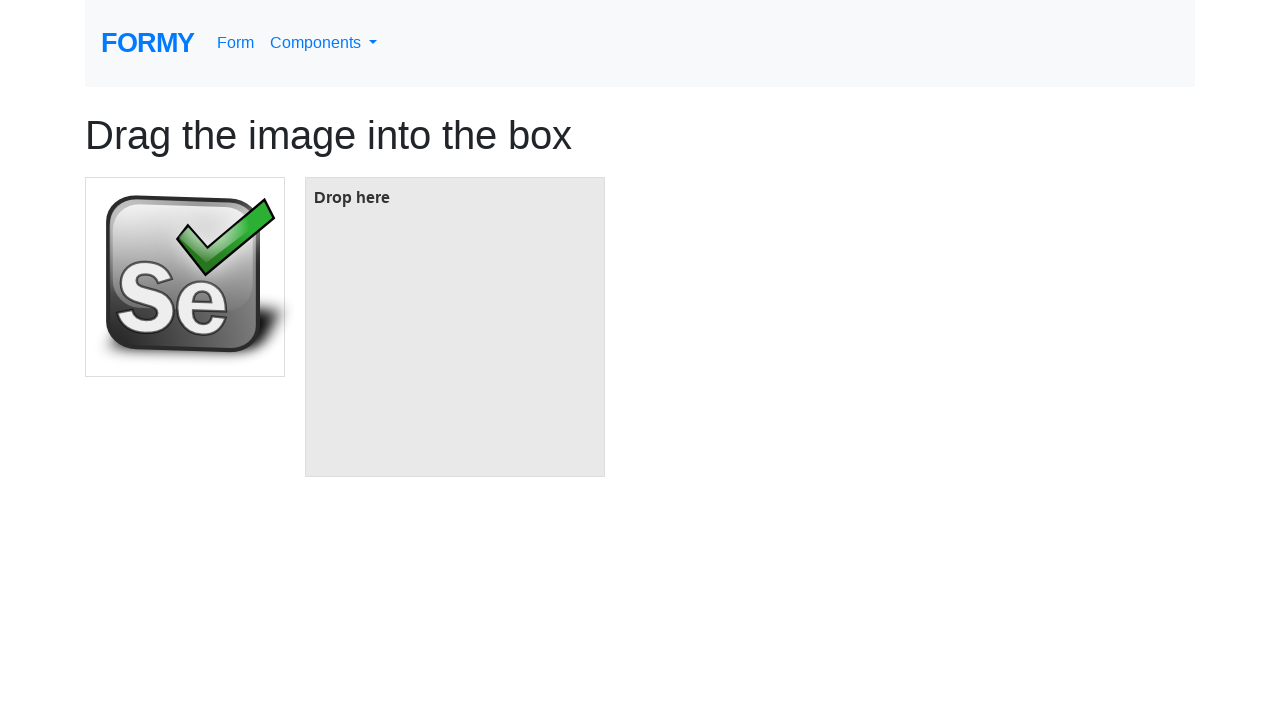

Located the draggable image element
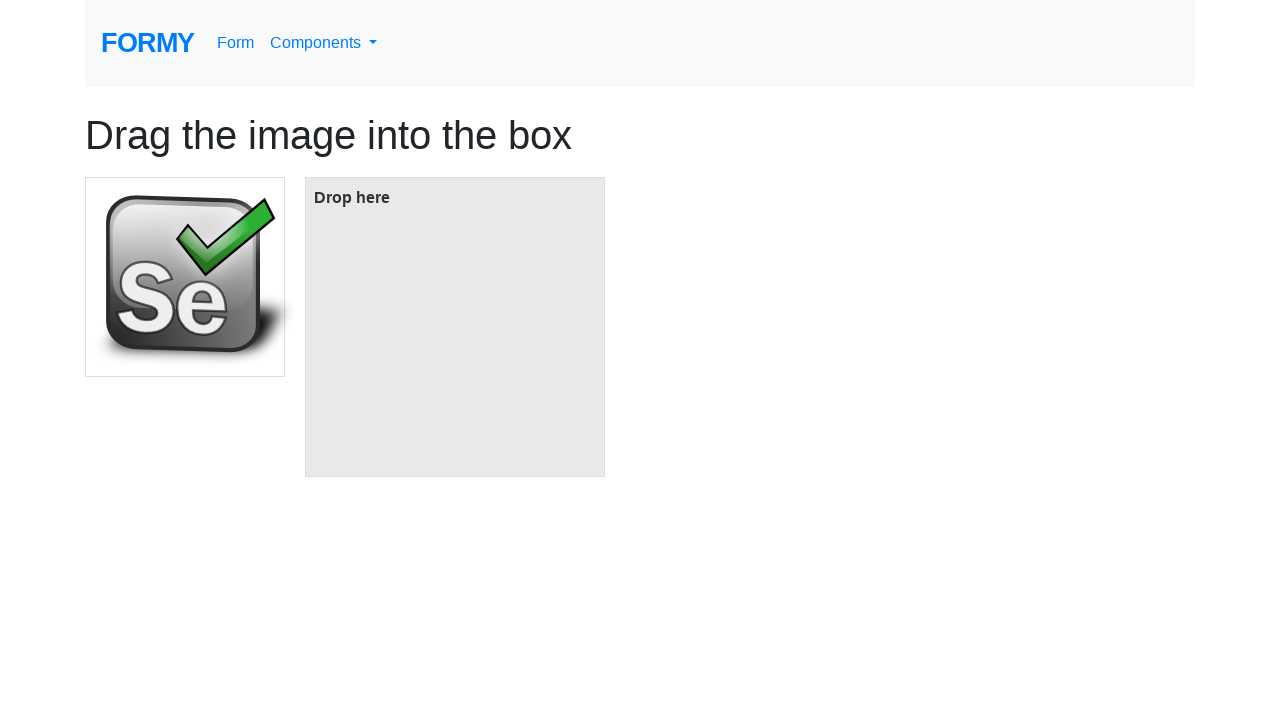

Located the target drop box element
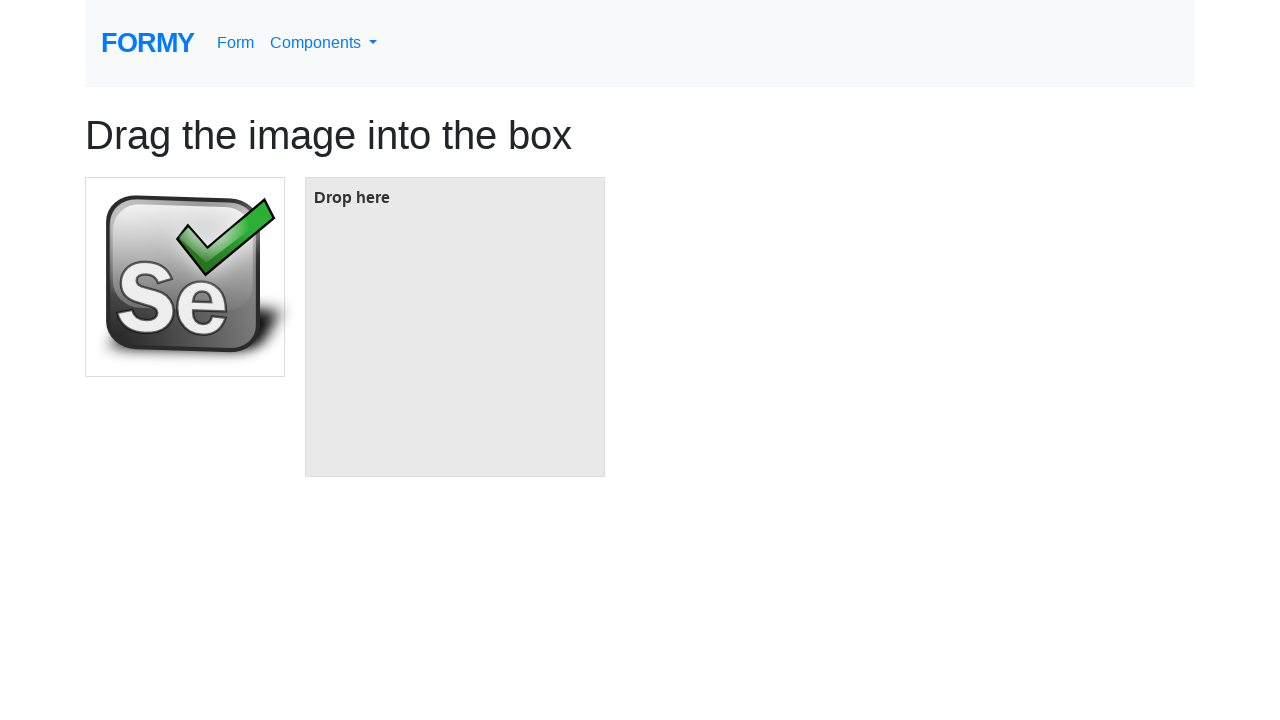

Dragged image element and dropped it into the target box at (455, 327)
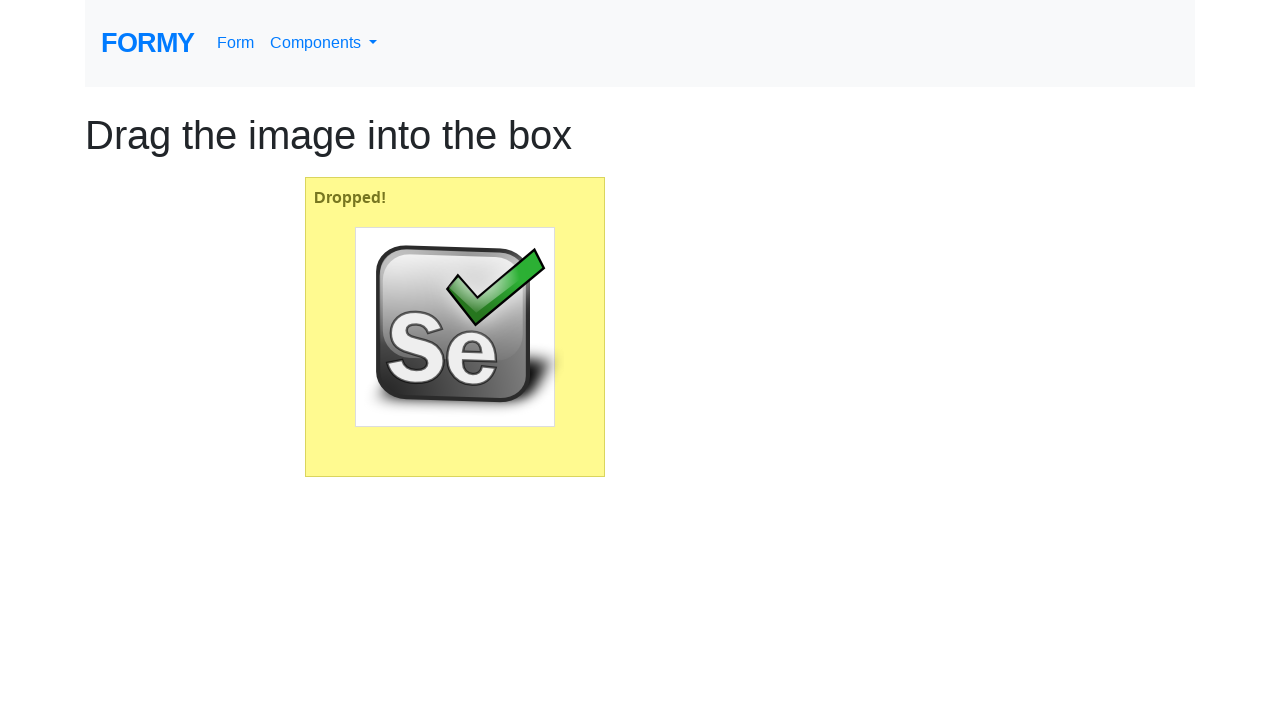

Waited 1000ms to observe the drag and drop result
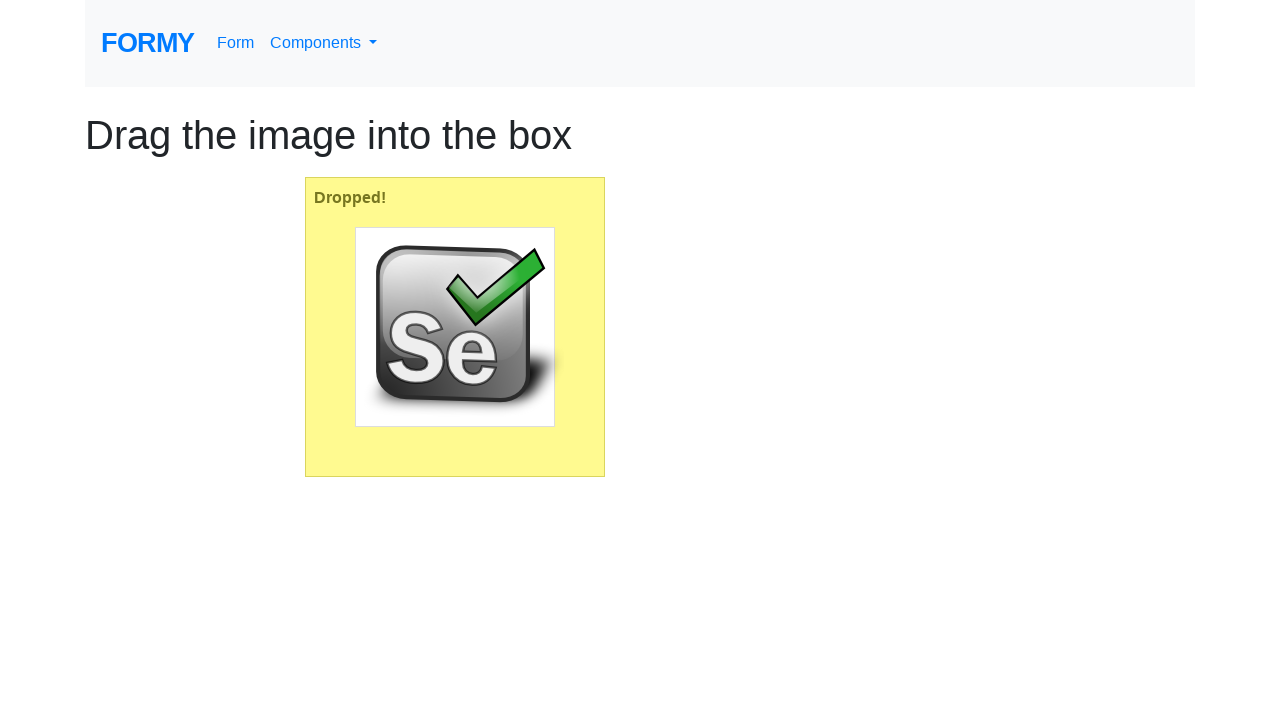

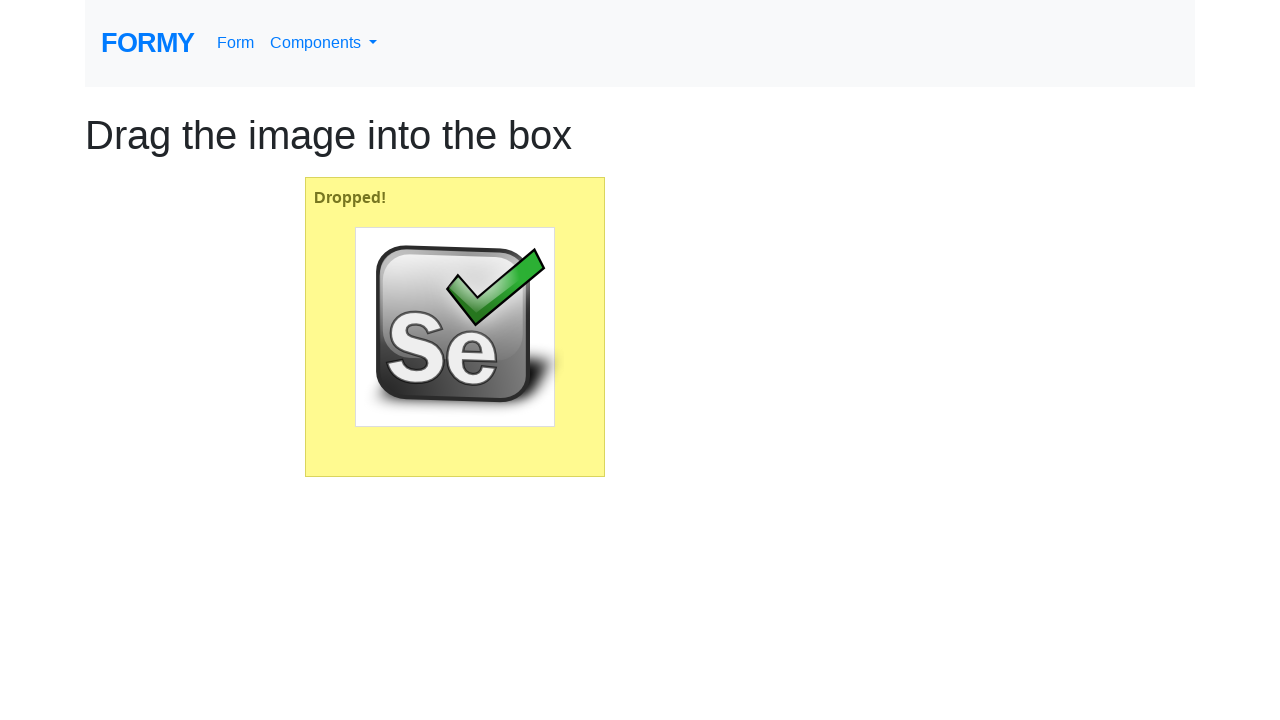